Tests frame handling functionality by interacting with single frames and nested frames, filling text inputs within different iframe contexts

Starting URL: http://demo.automationtesting.in/Frames.html

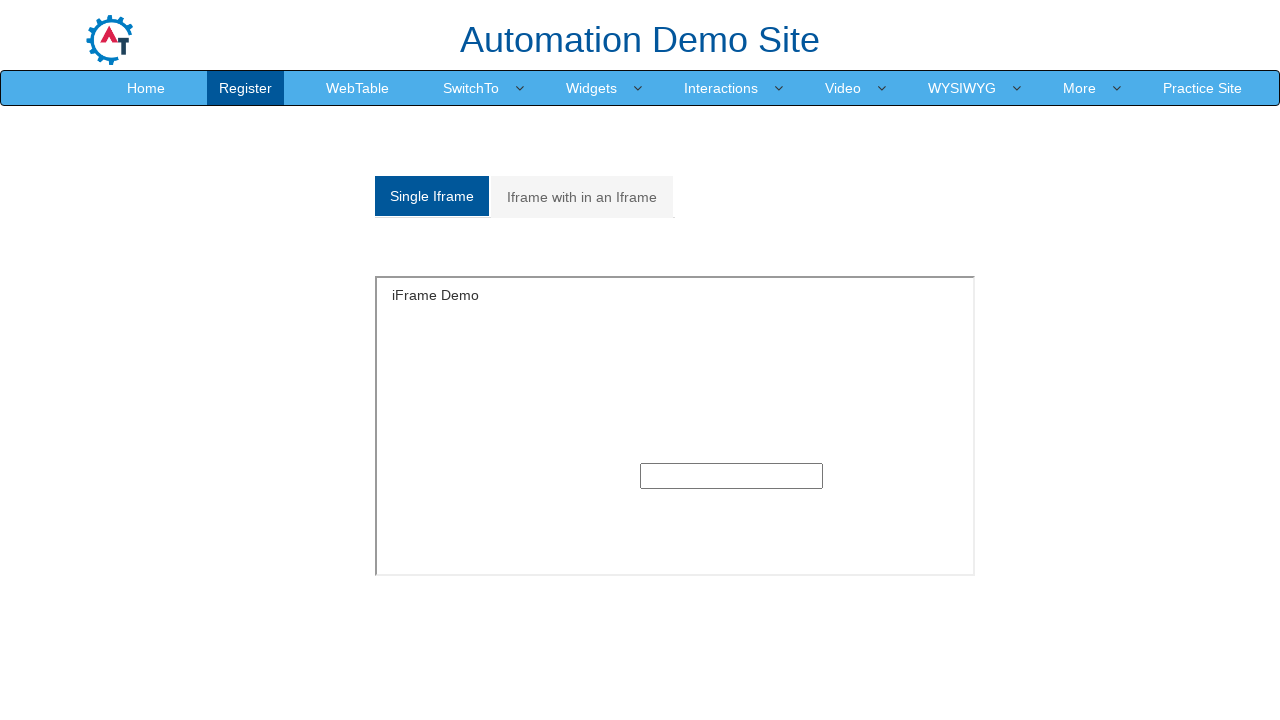

Located single frame with id 'singleframe'
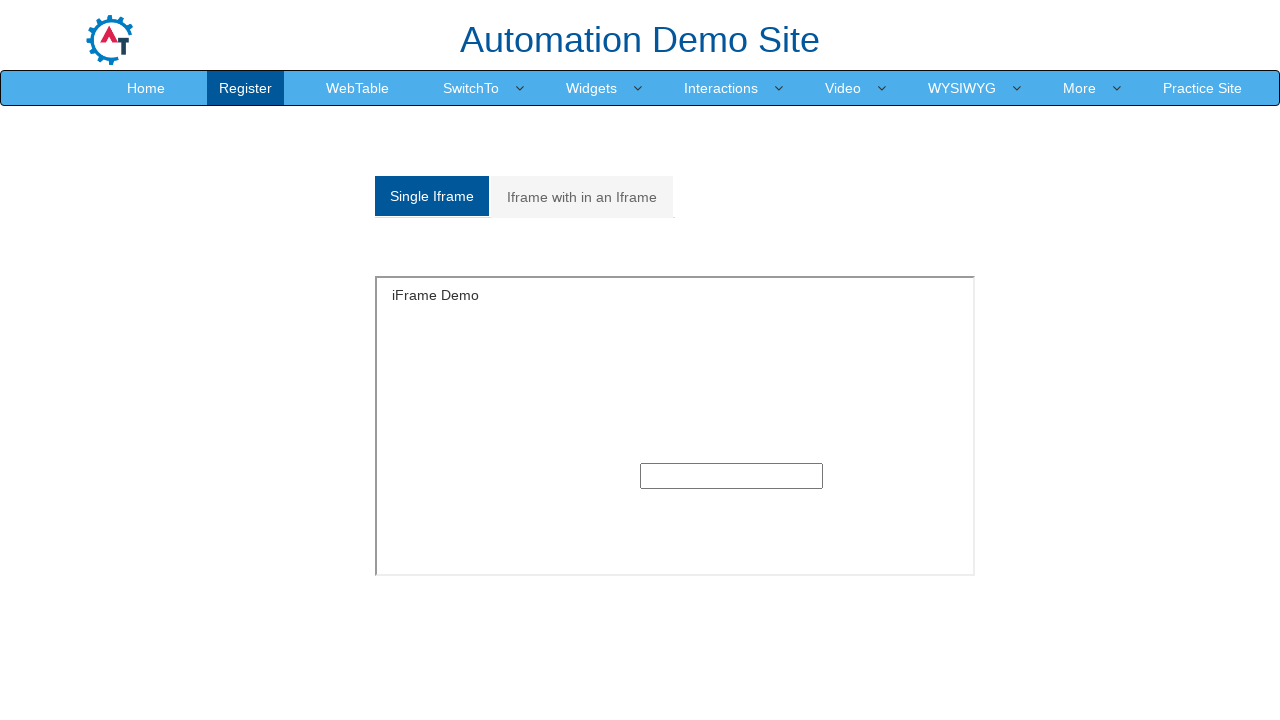

Filled text input in single frame with 'Abc' on iframe[id='singleframe'] >> internal:control=enter-frame >> input[type='text']
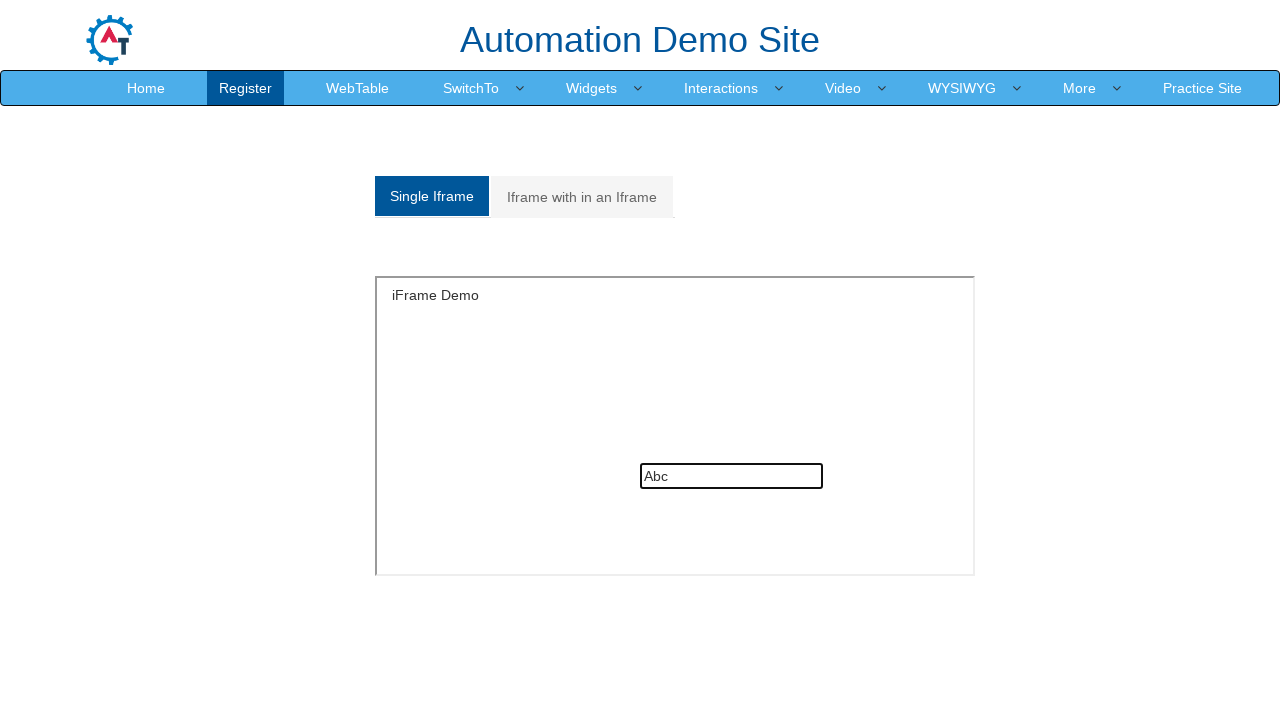

Clicked on 'Iframe with in an Iframe' link to navigate to nested frames at (582, 197) on a:text('Iframe with in an Iframe')
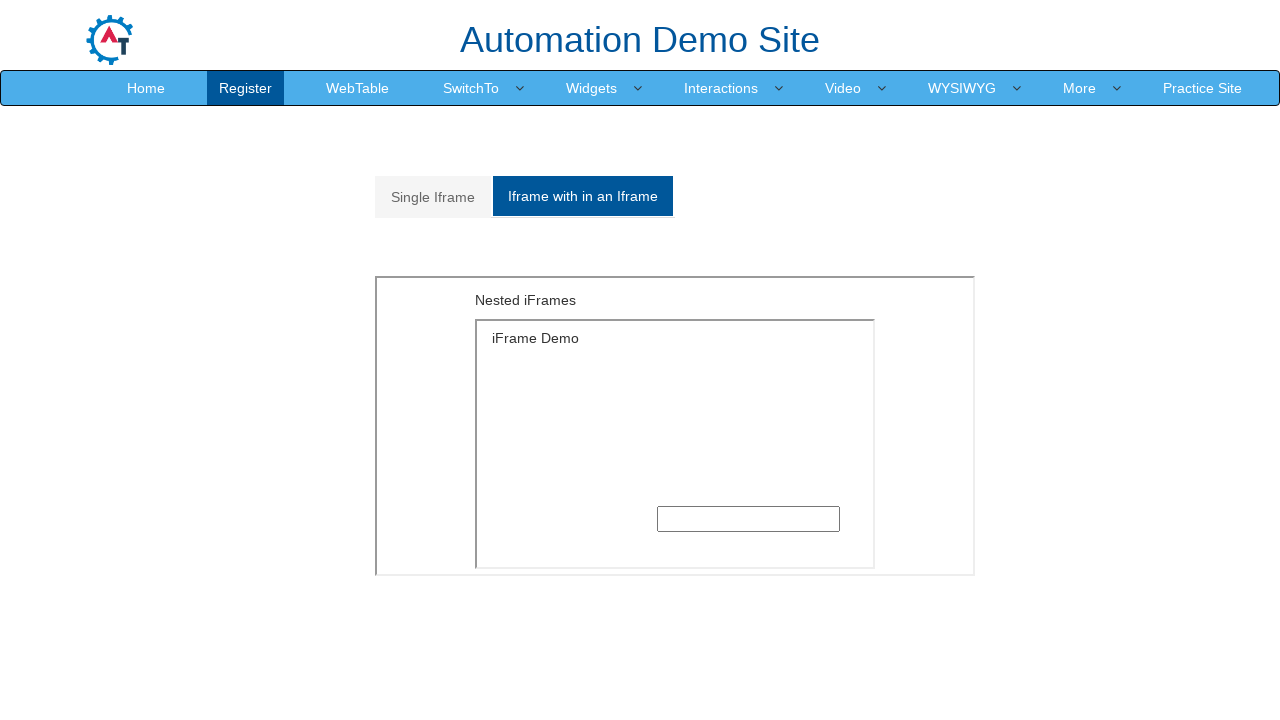

Located outer frame with src 'MultipleFrames.html'
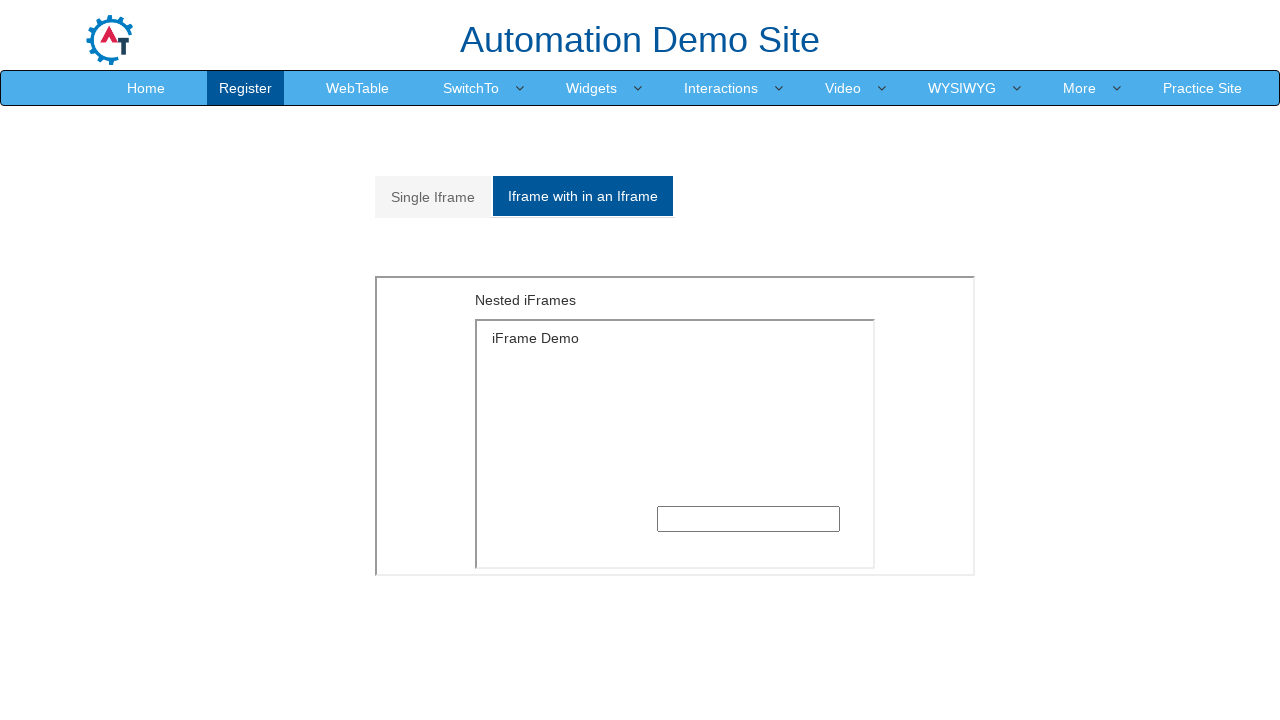

Located inner frame with src 'SingleFrame.html' within outer frame
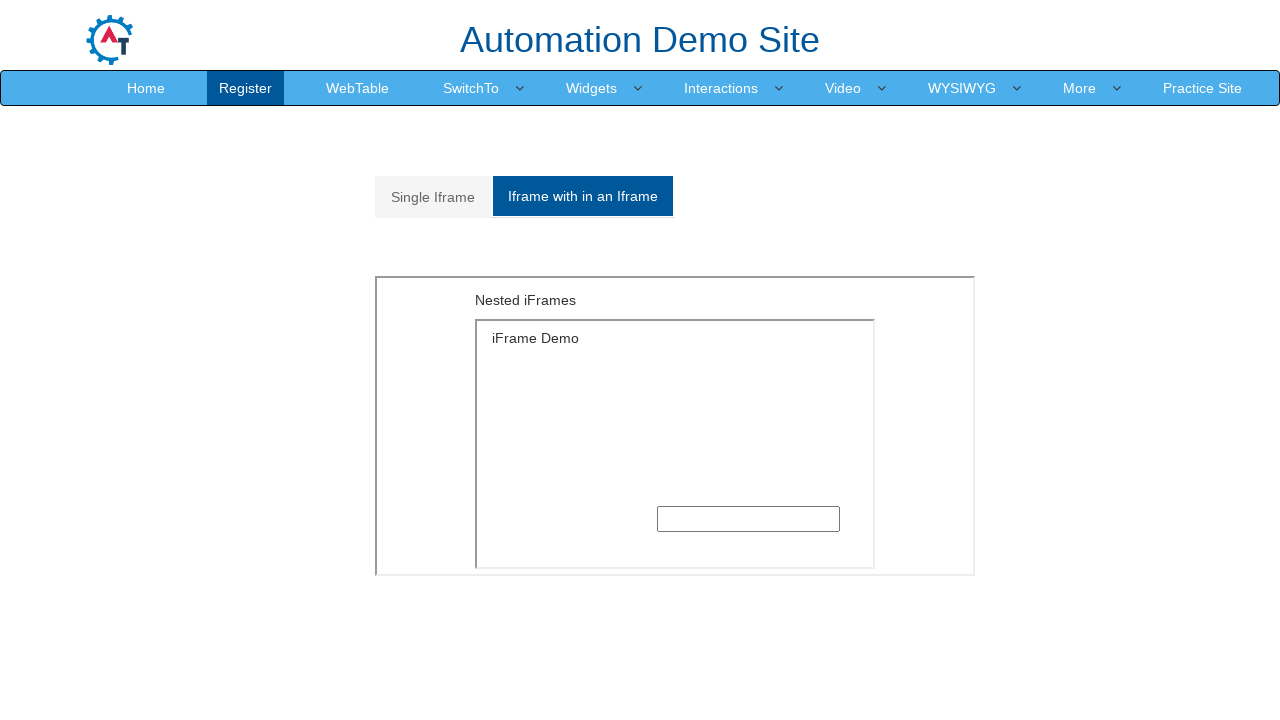

Filled text input in nested frame with 'MultiFrame' on iframe[src='MultipleFrames.html'] >> internal:control=enter-frame >> iframe[src=
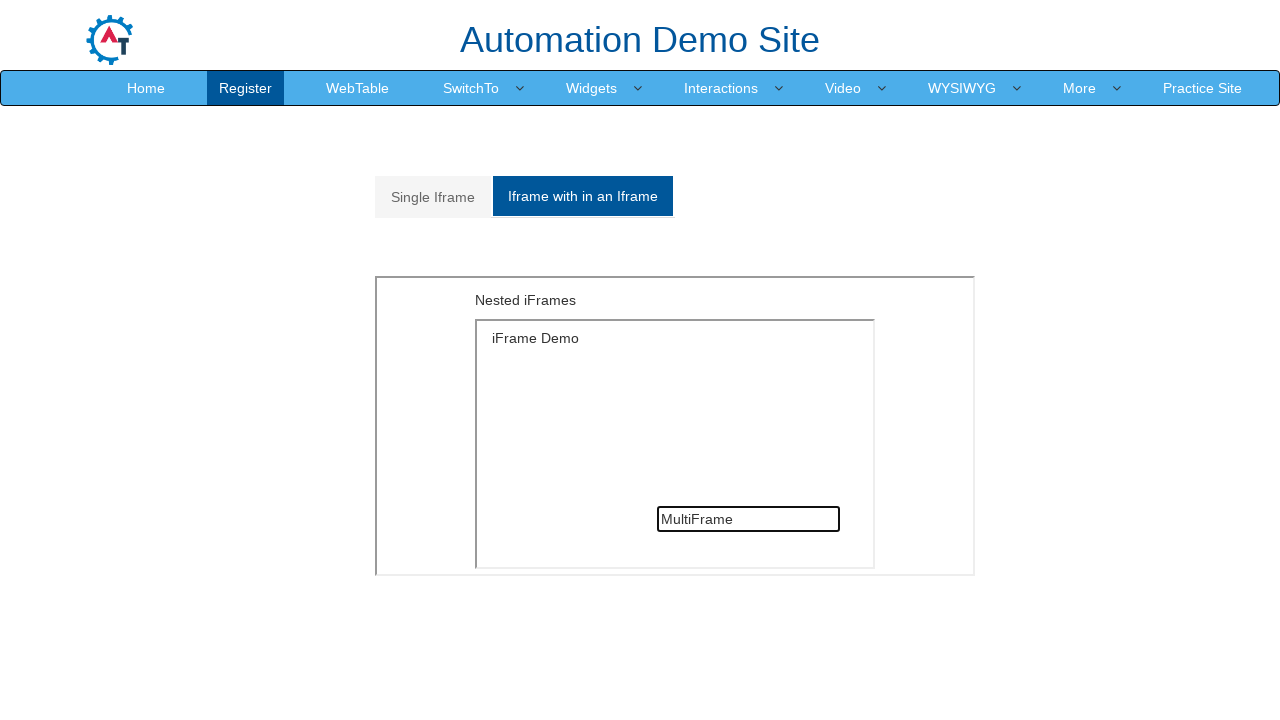

Clicked on 'Video' link at (843, 88) on a:text('Video')
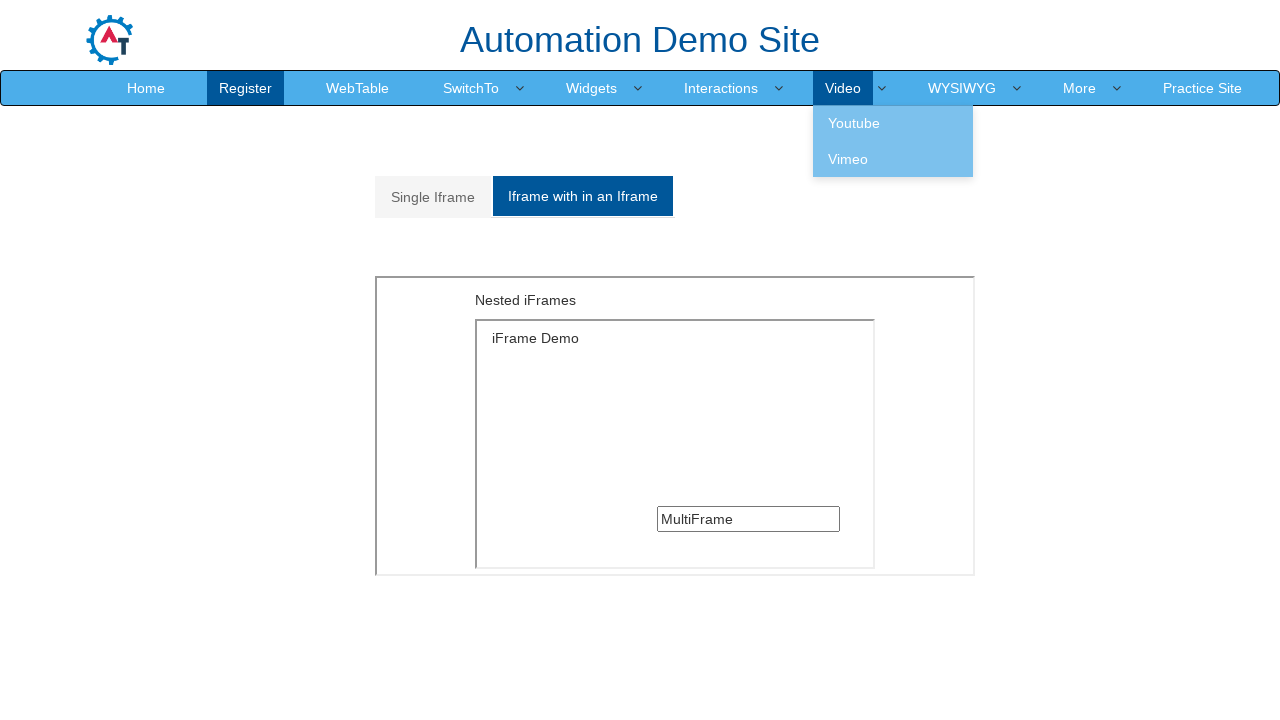

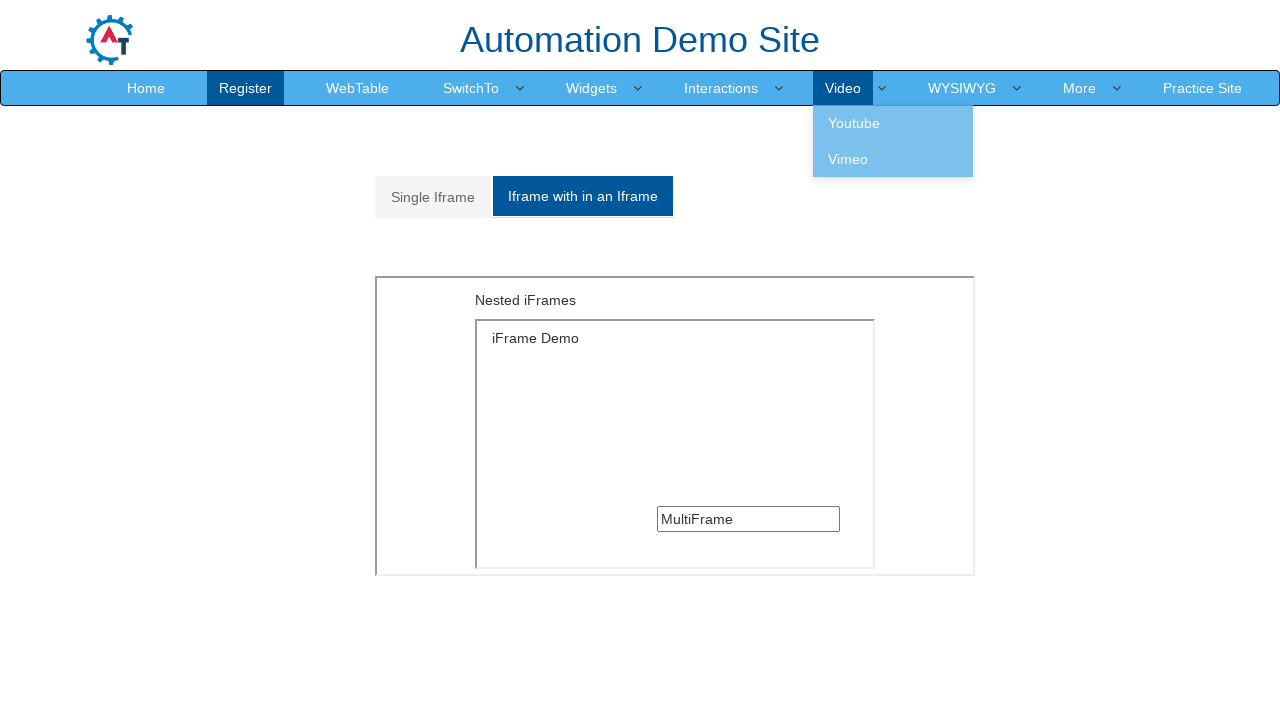